Tests multiple window handling by clicking a link to open the Windows page, verifying the page loaded correctly, then clicking a link that opens a new window and switching to verify the new window's title.

Starting URL: https://loopcamp.vercel.app/

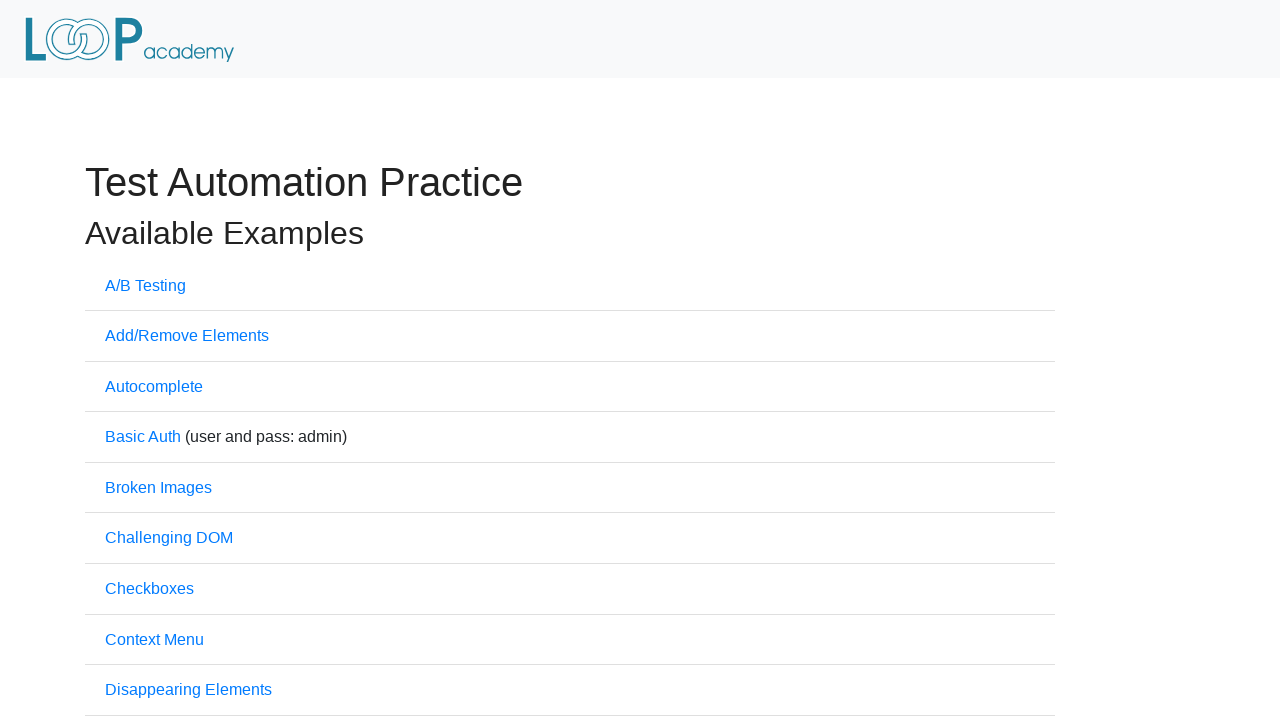

Clicked on 'Multiple Windows' link at (168, 360) on xpath=//a[contains(., 'Multiple Windows')]
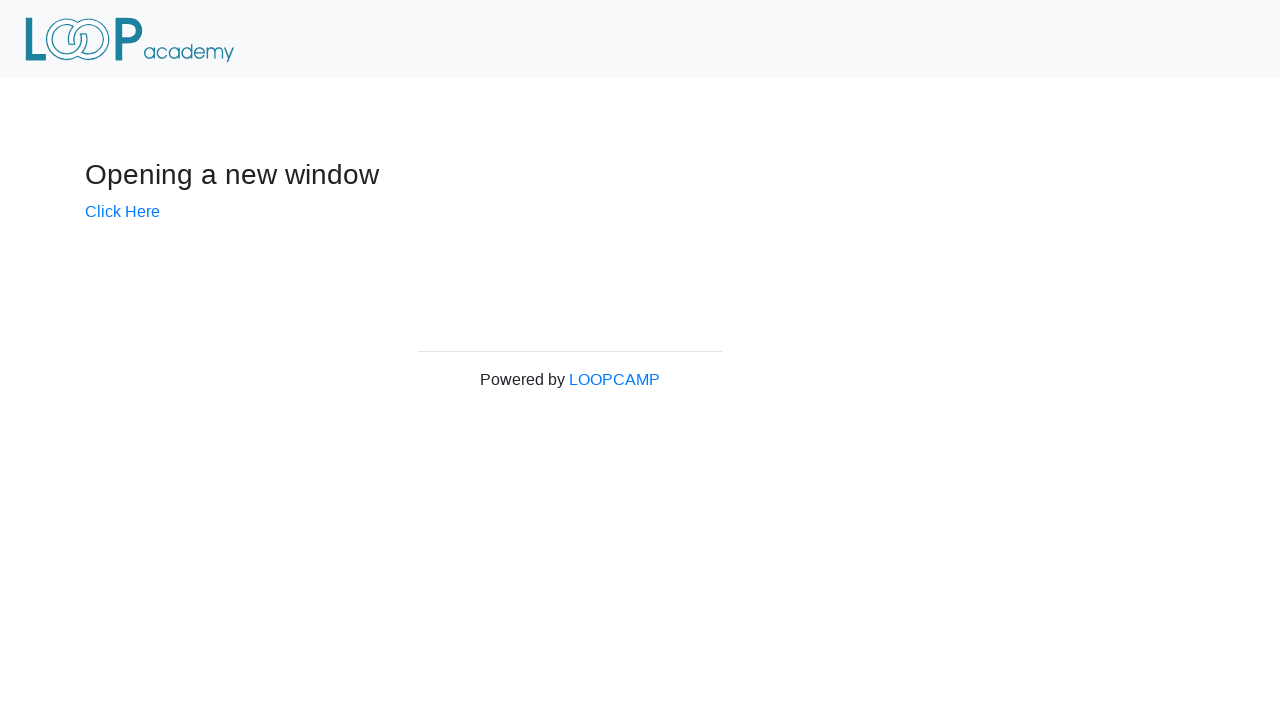

Windows page loaded and 'LOOPCAMP' link is visible
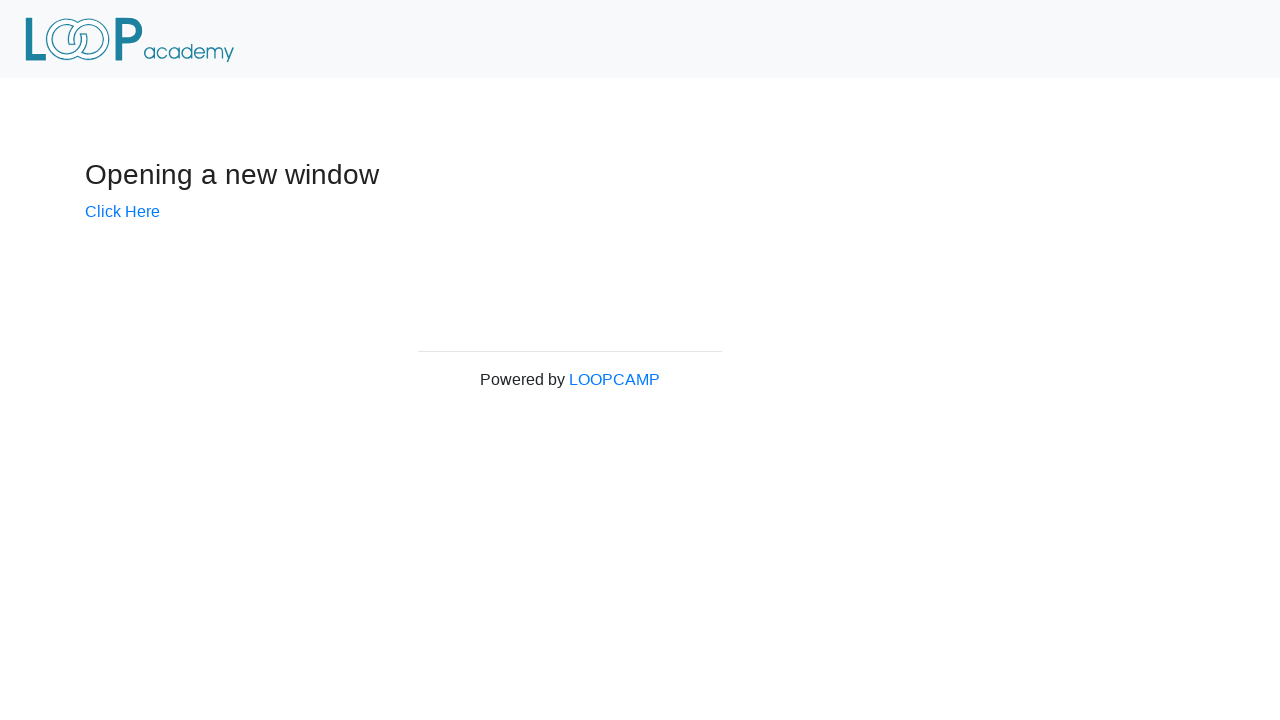

Located 'LOOPCAMP' link element
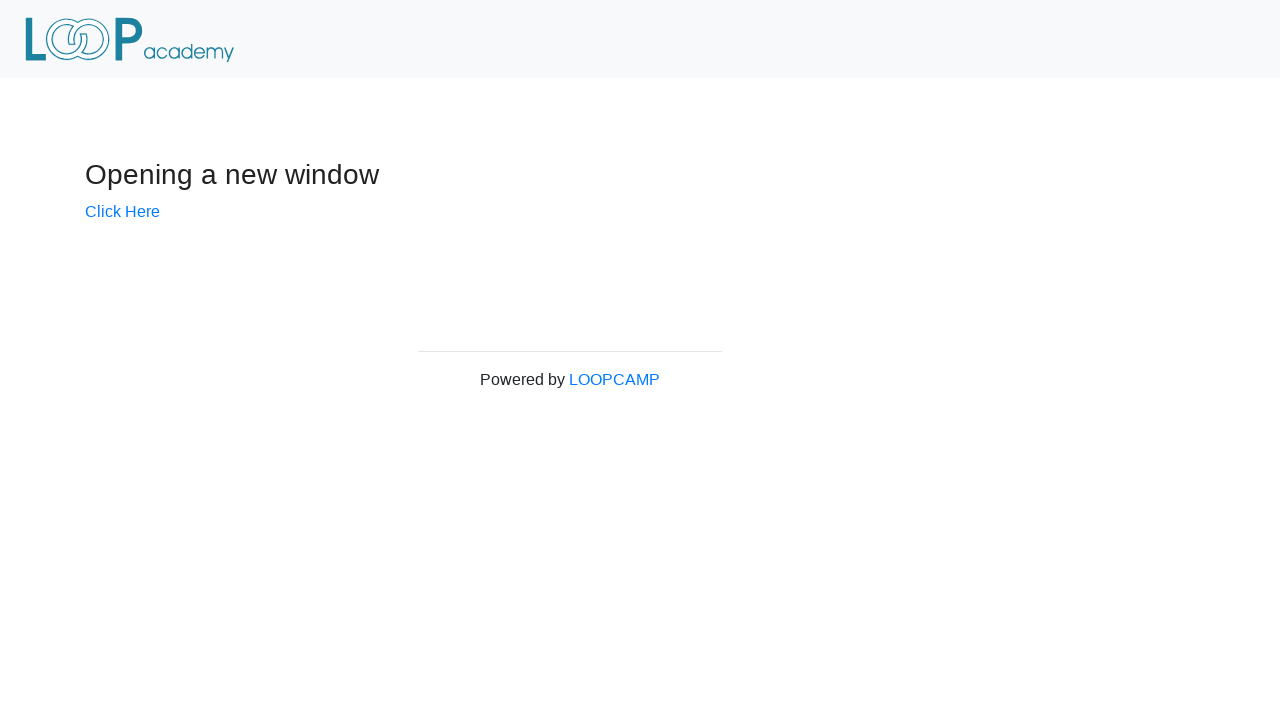

Verified 'LOOPCAMP' link is visible
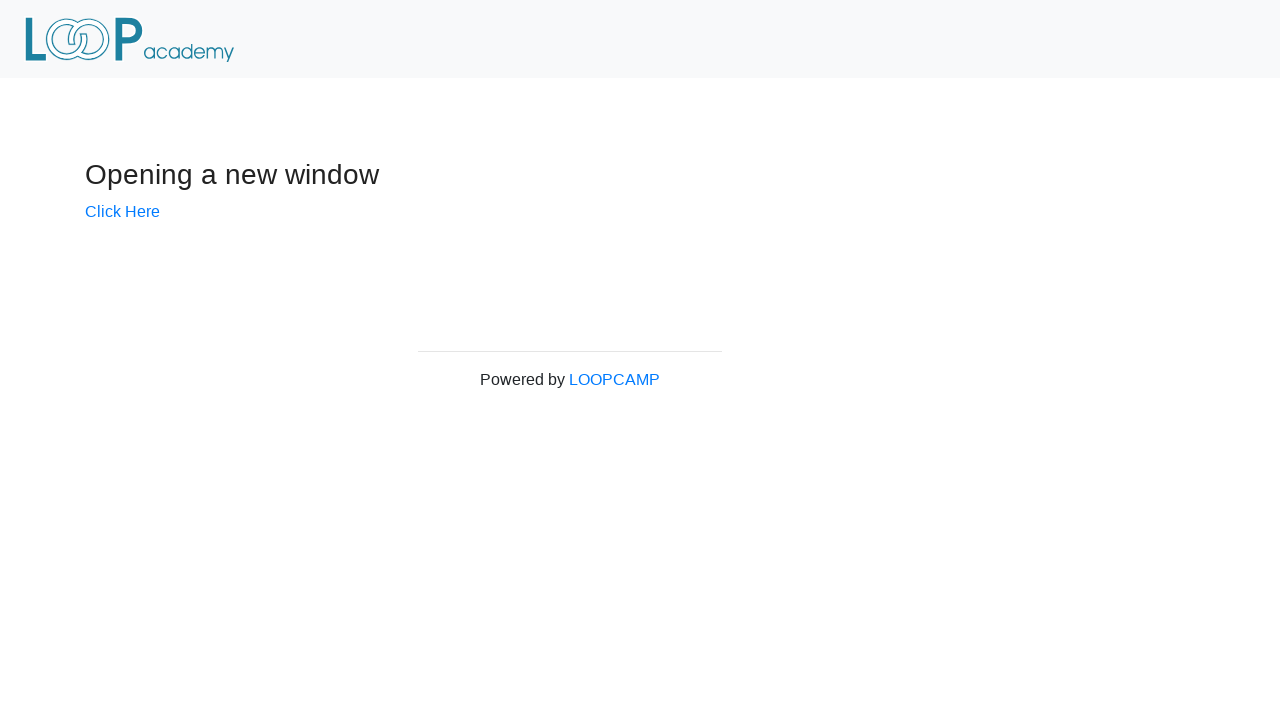

Verified page title is 'Windows'
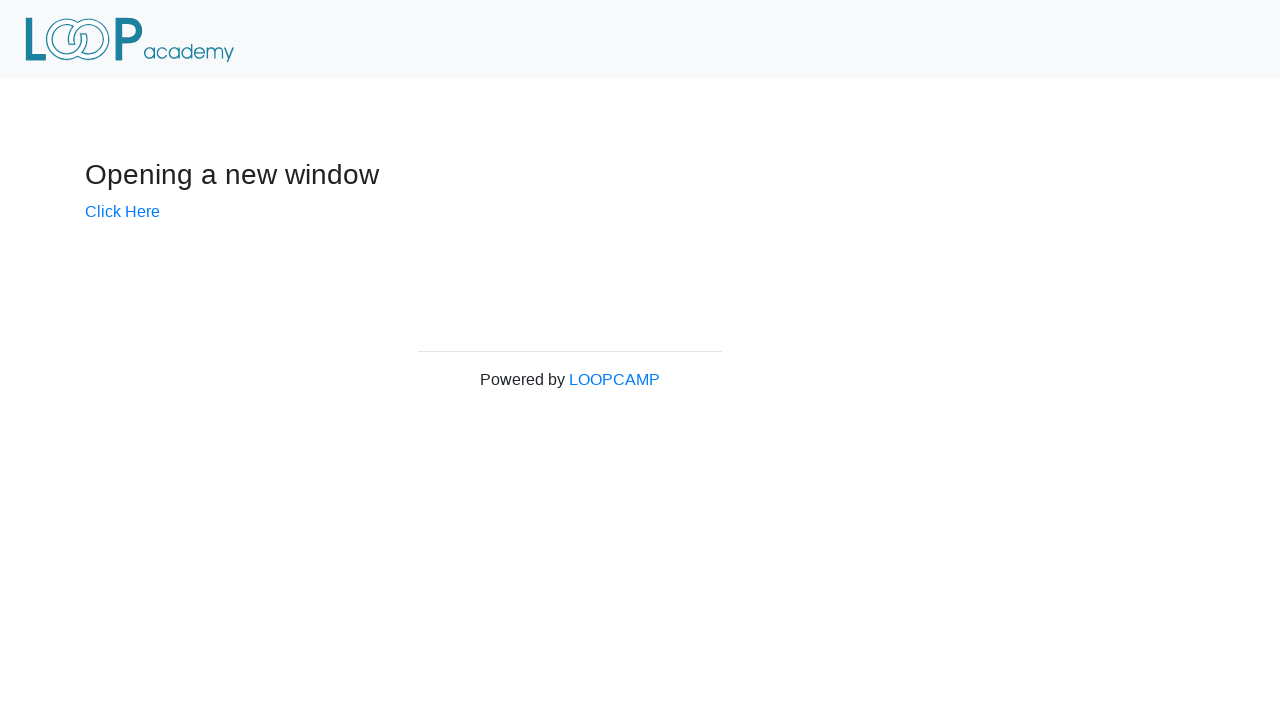

Clicked 'Click Here' link to open new window at (122, 211) on xpath=//a[contains(., 'Click Here')]
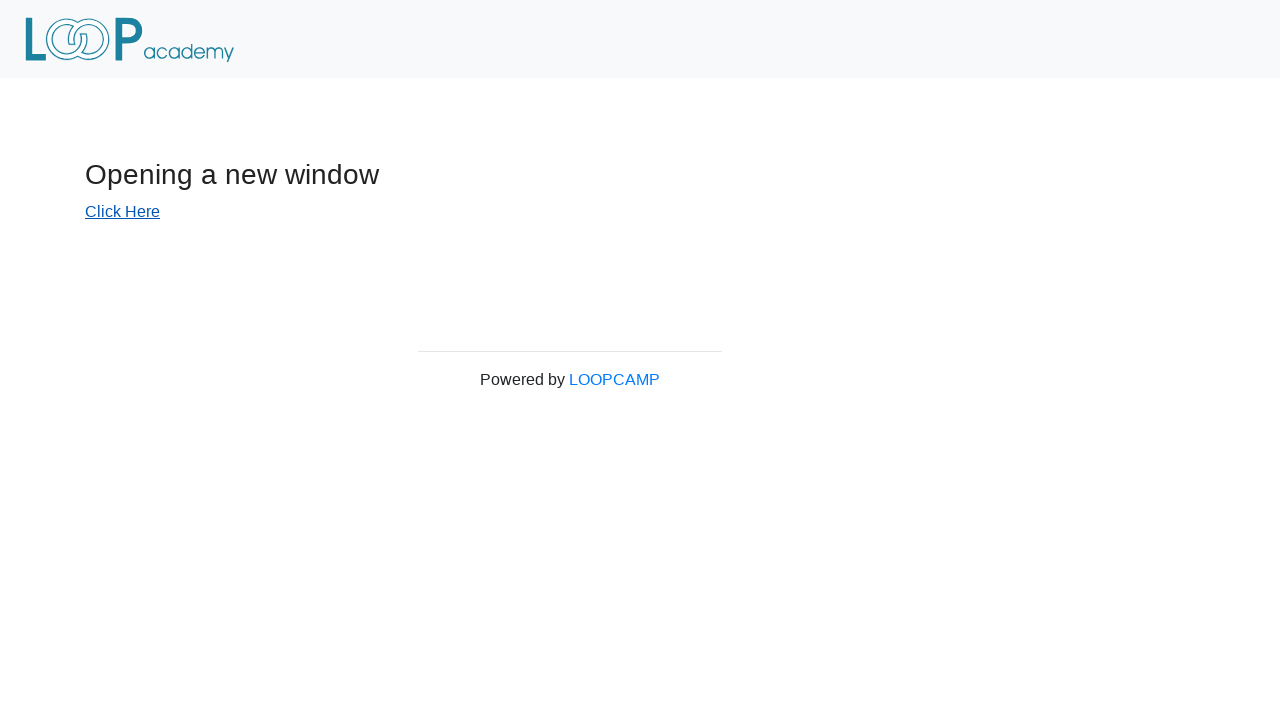

Switched to new window page
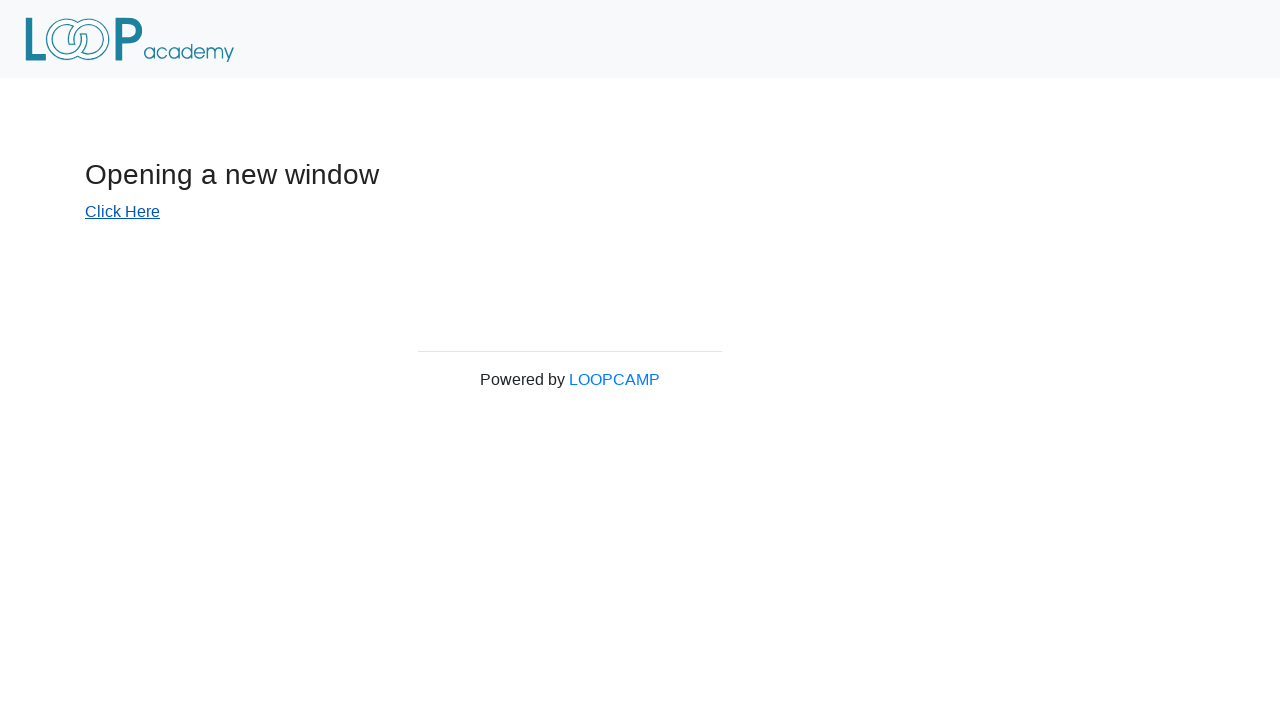

New window page fully loaded
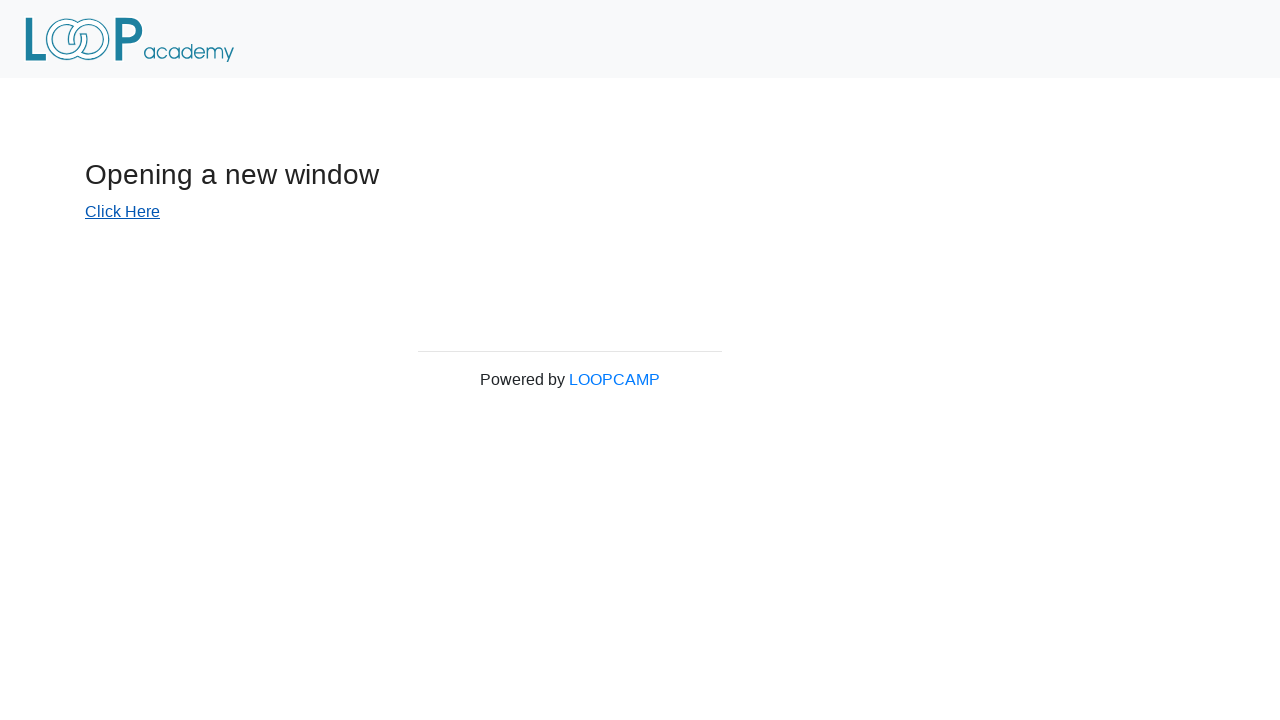

Verified new window page title is 'New Window'
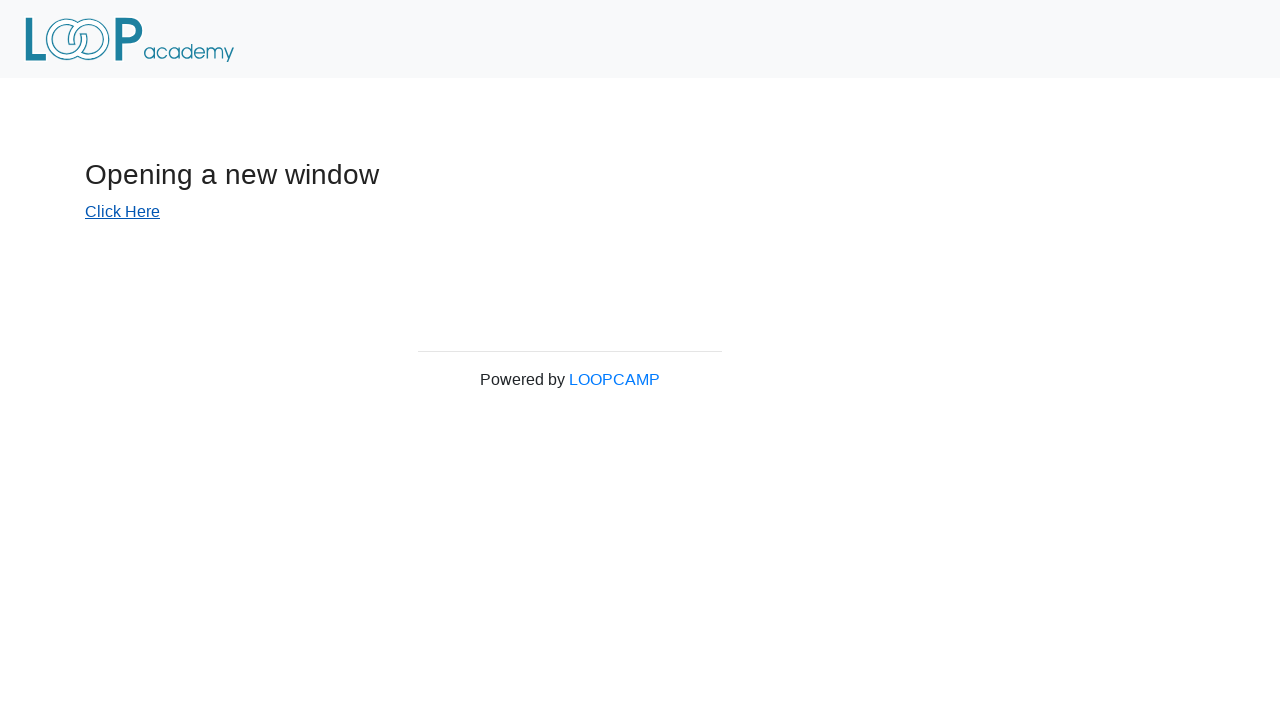

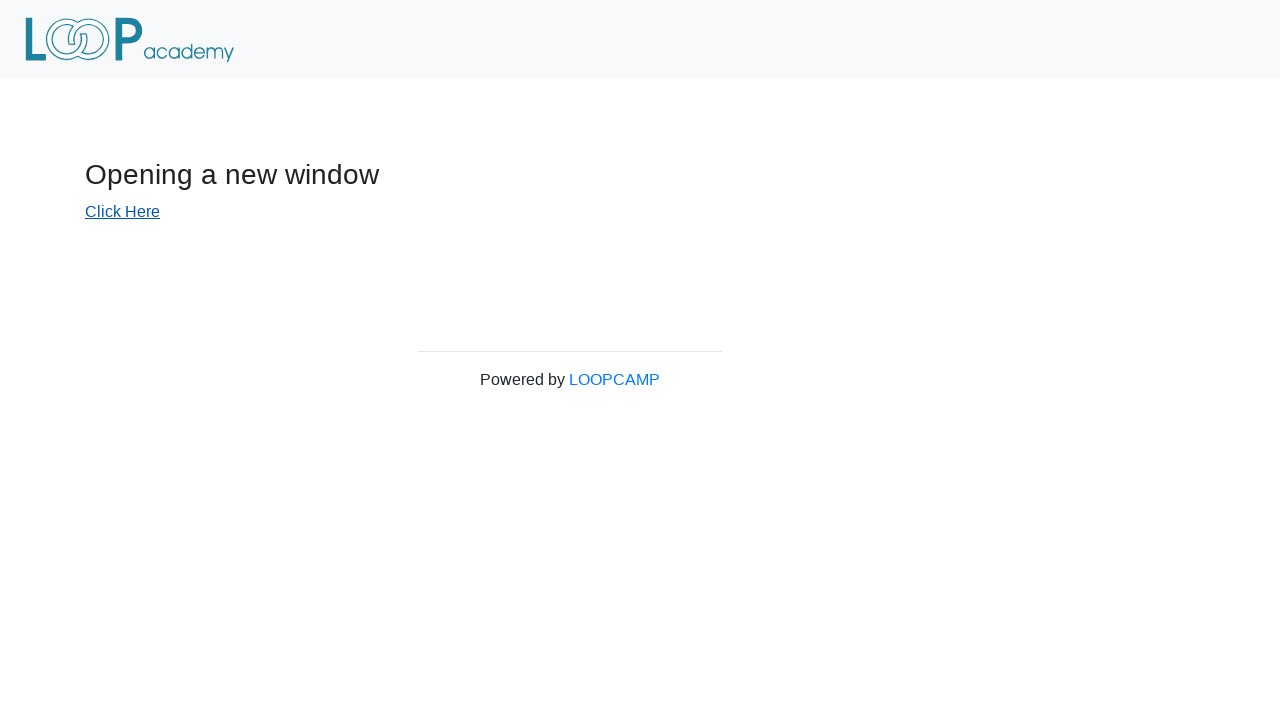